Tests that the hoster.by website loads correctly by navigating to it and verifying the page title

Starting URL: https://hoster.by

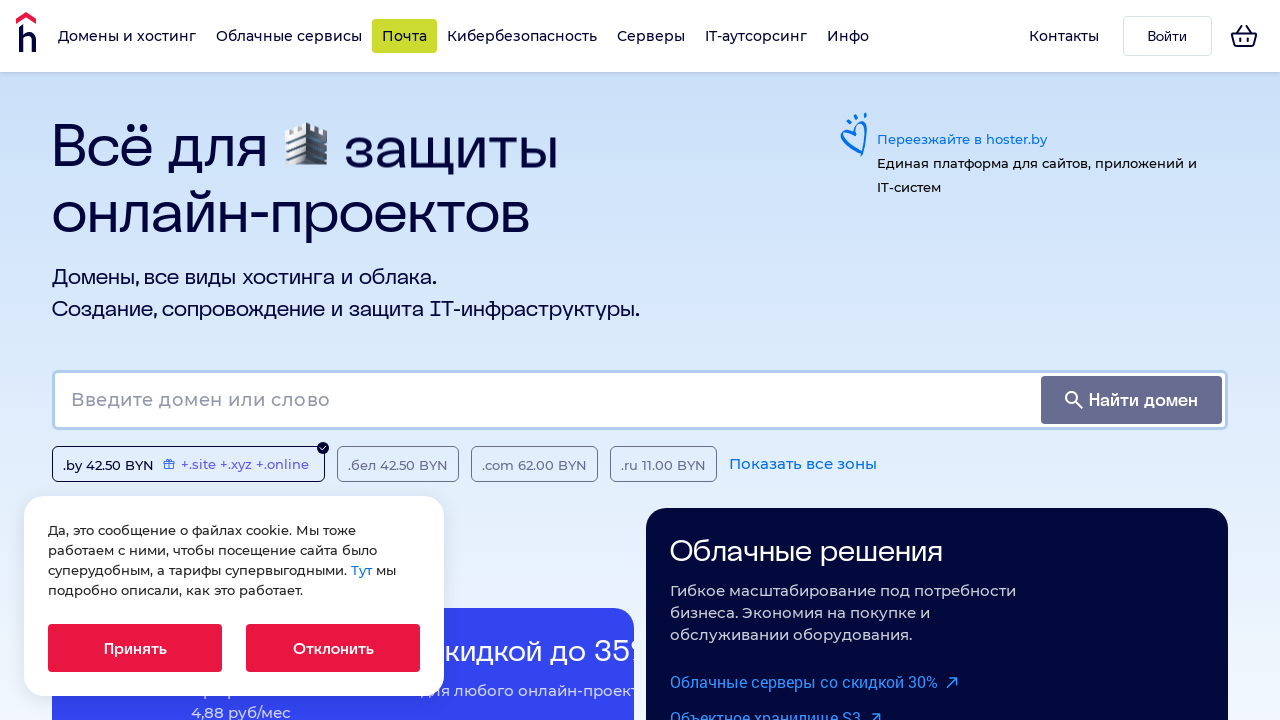

Waited for page DOM to fully load
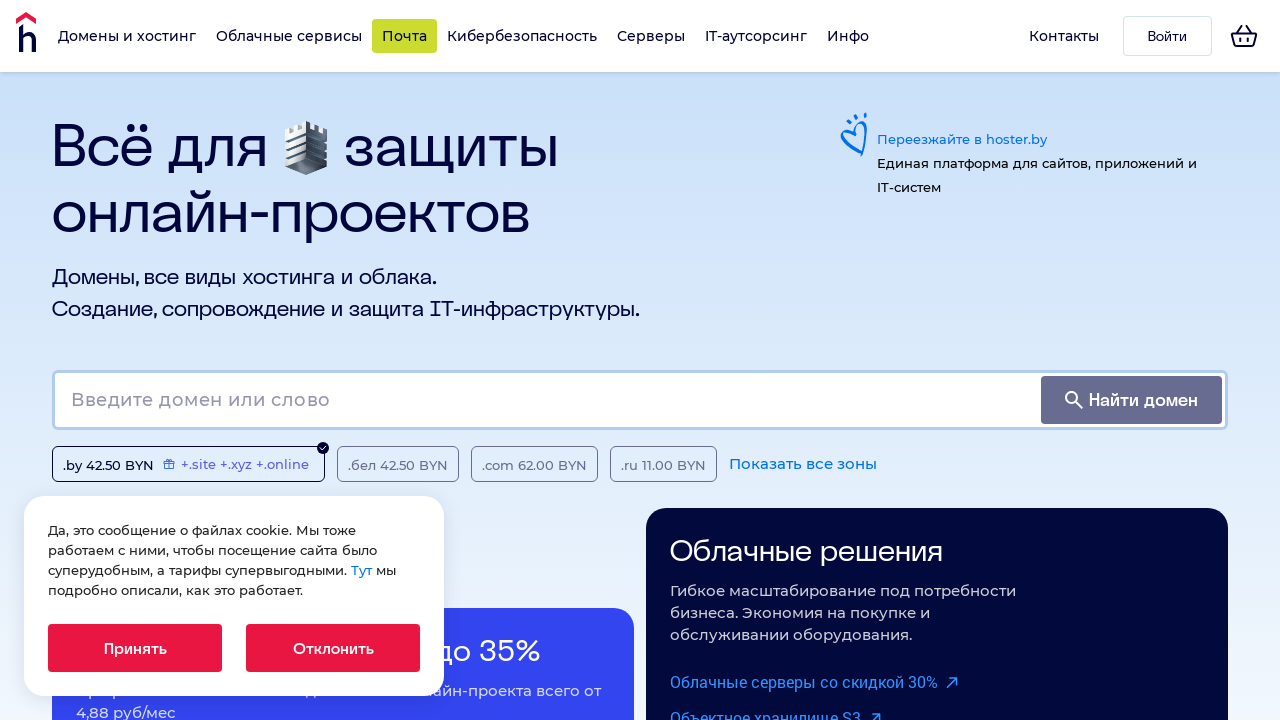

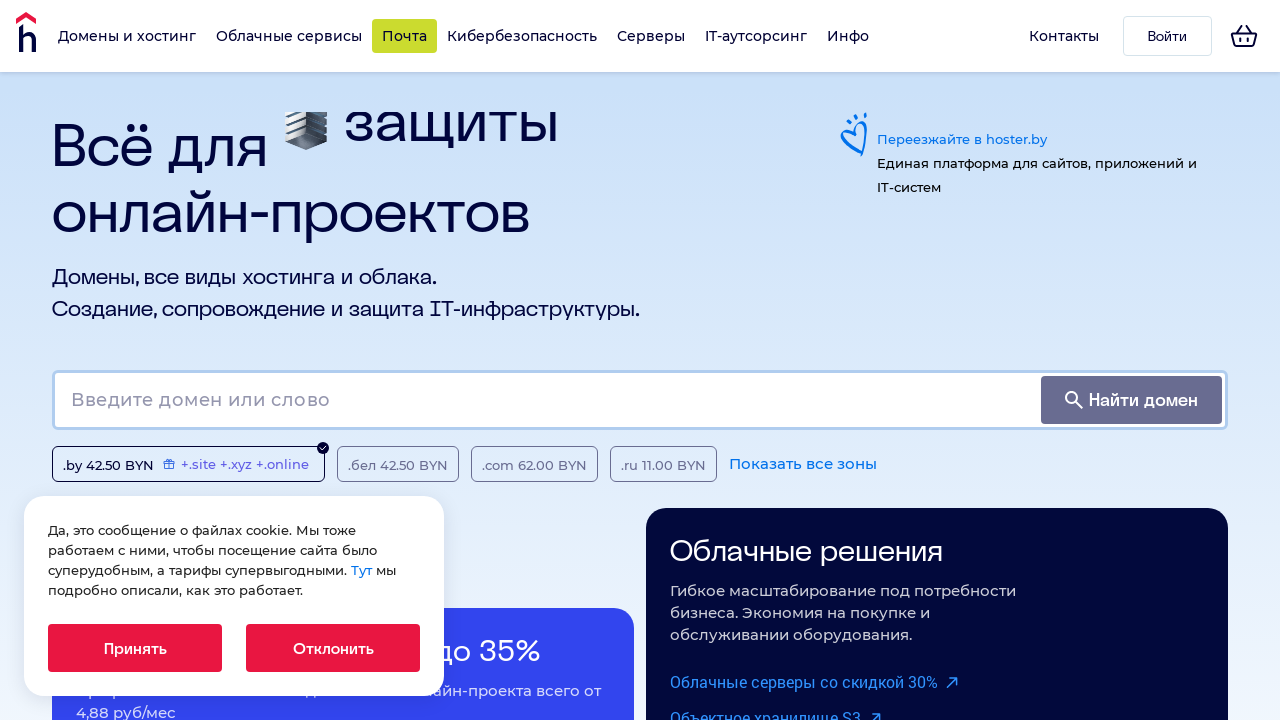